Tests the Python.org search functionality by searching for "pycon" and verifying that search results are displayed.

Starting URL: https://www.python.org

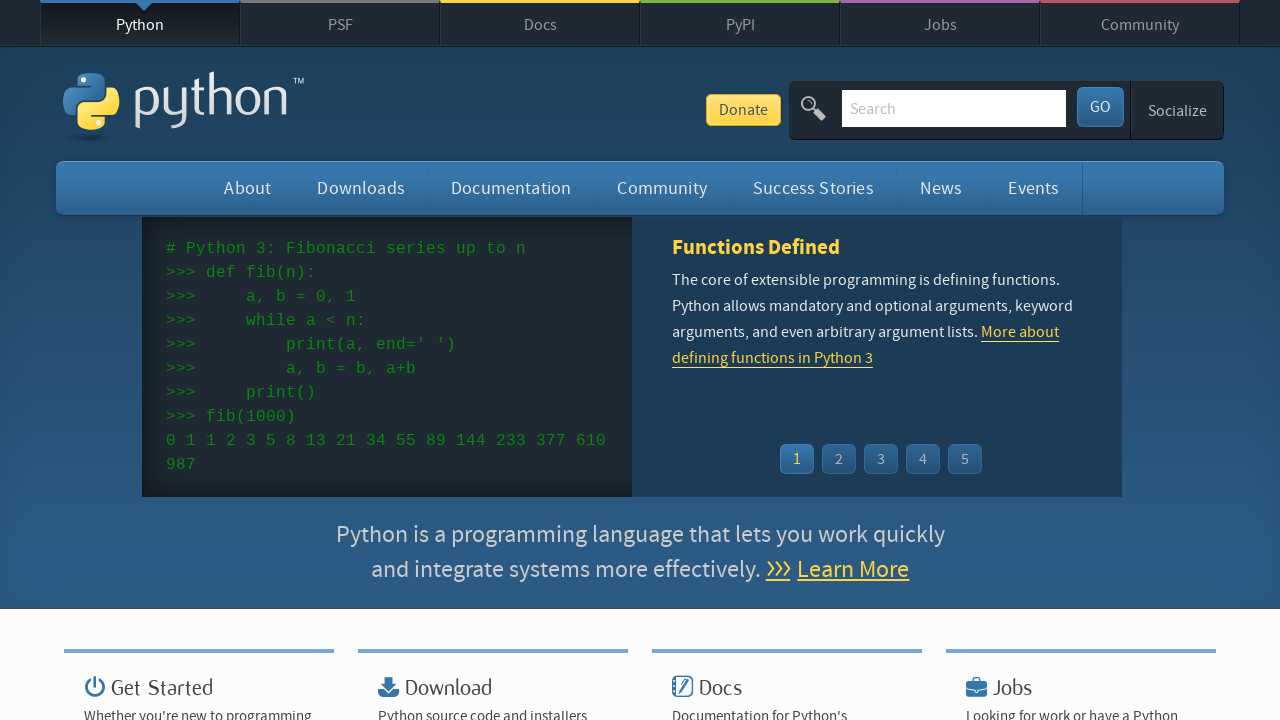

Verified page title contains 'Python'
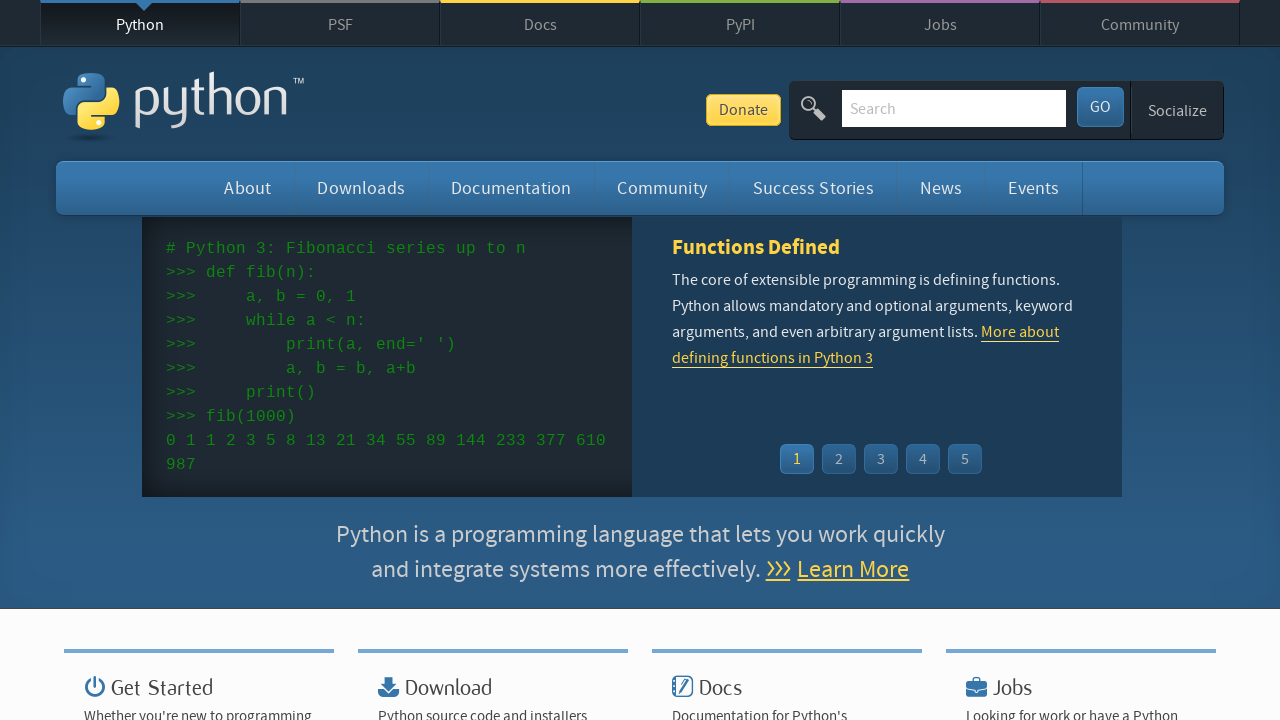

Filled search box with 'pycon' on input[name='q']
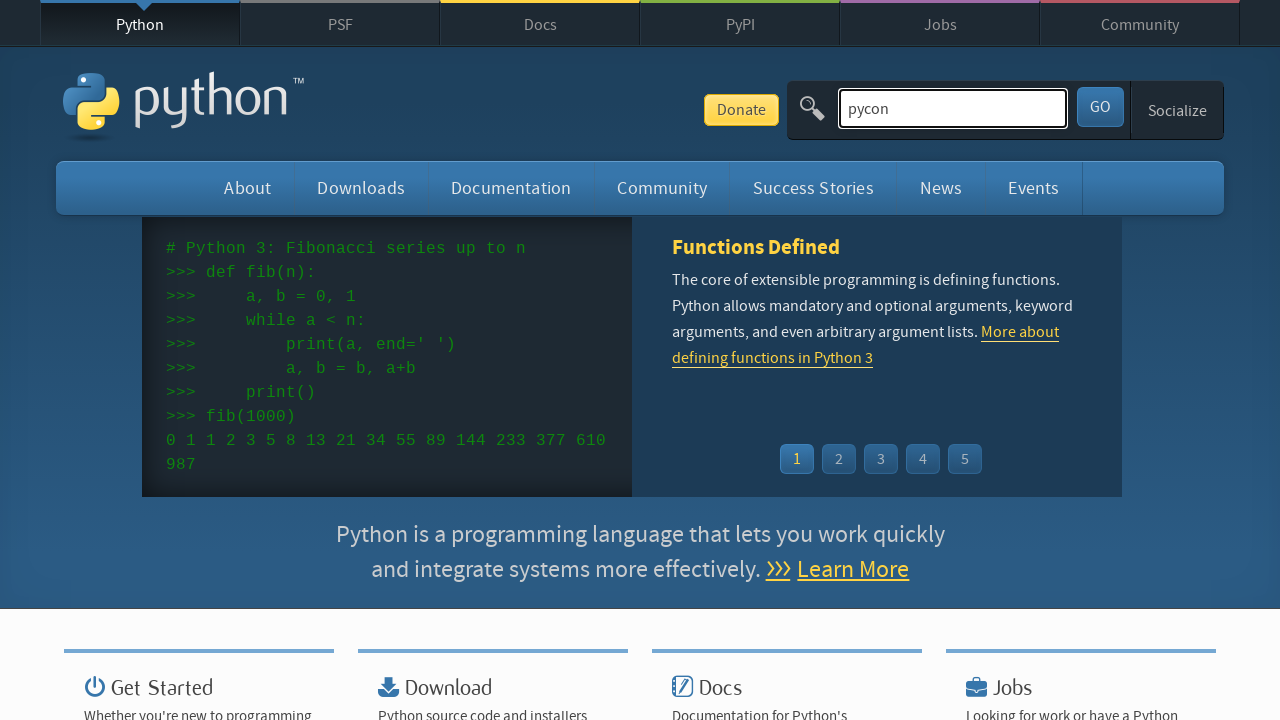

Clicked search submit button at (1100, 107) on button[type='submit']
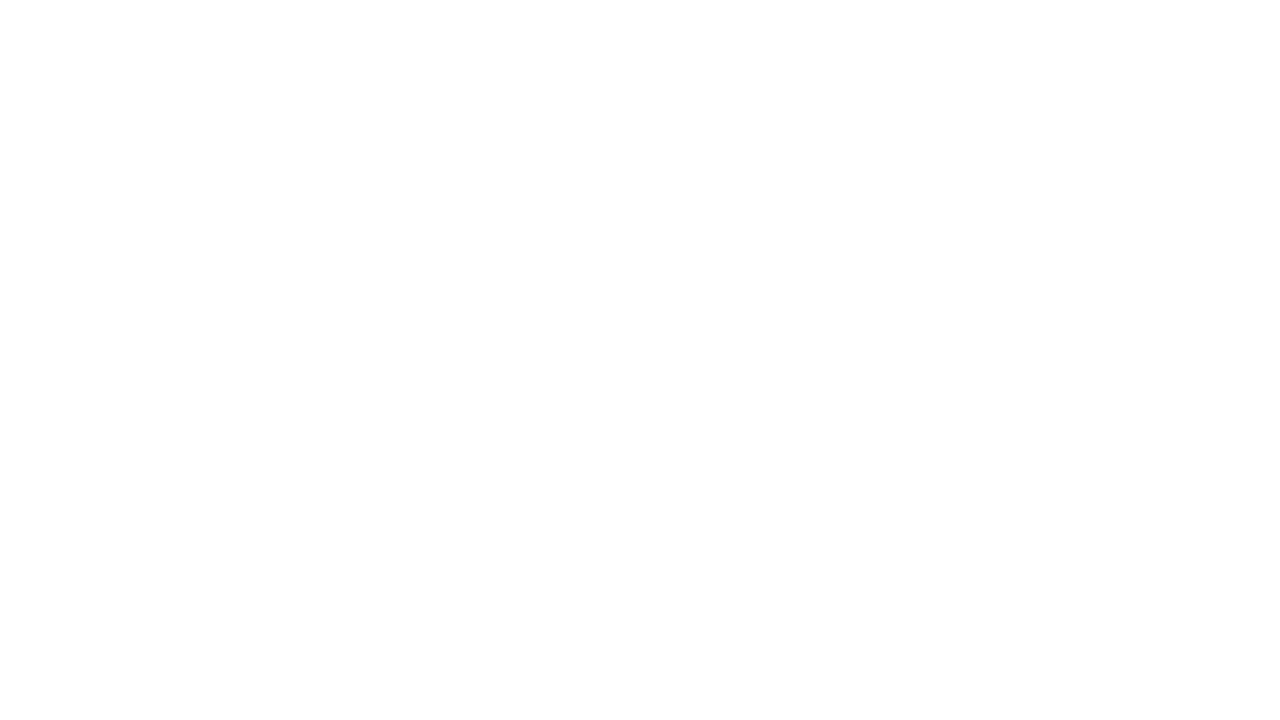

Search results loaded successfully
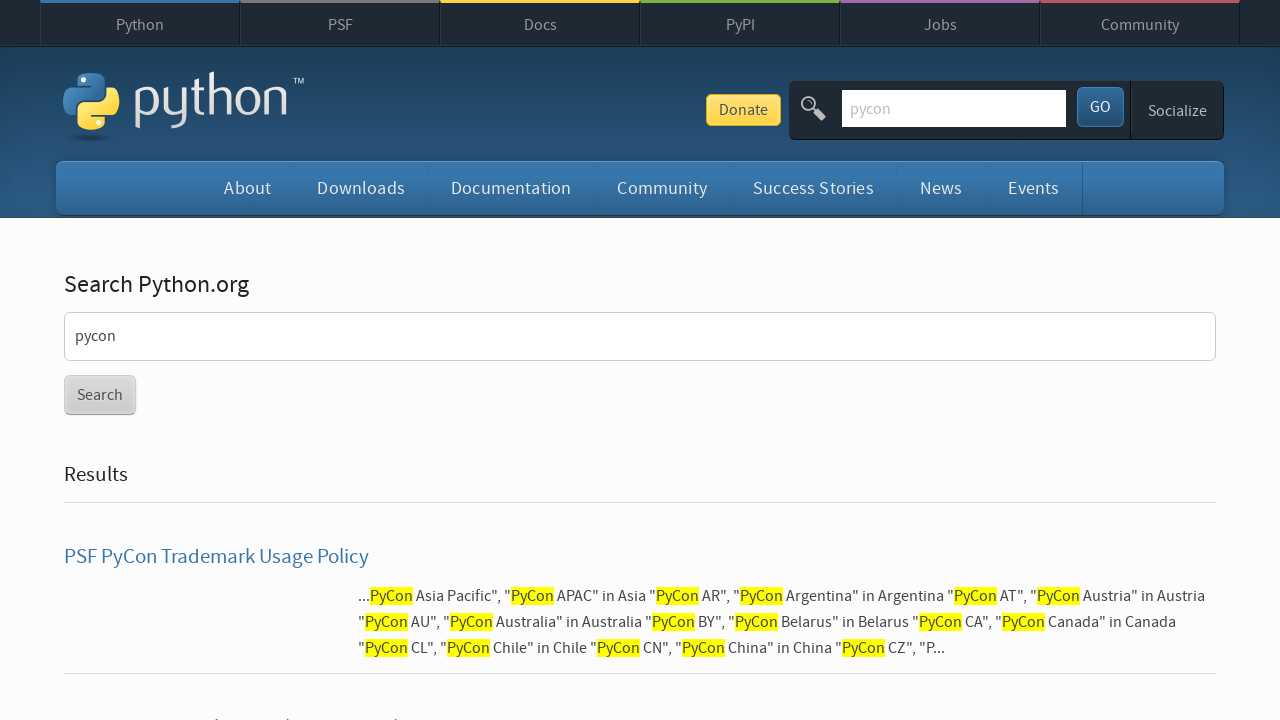

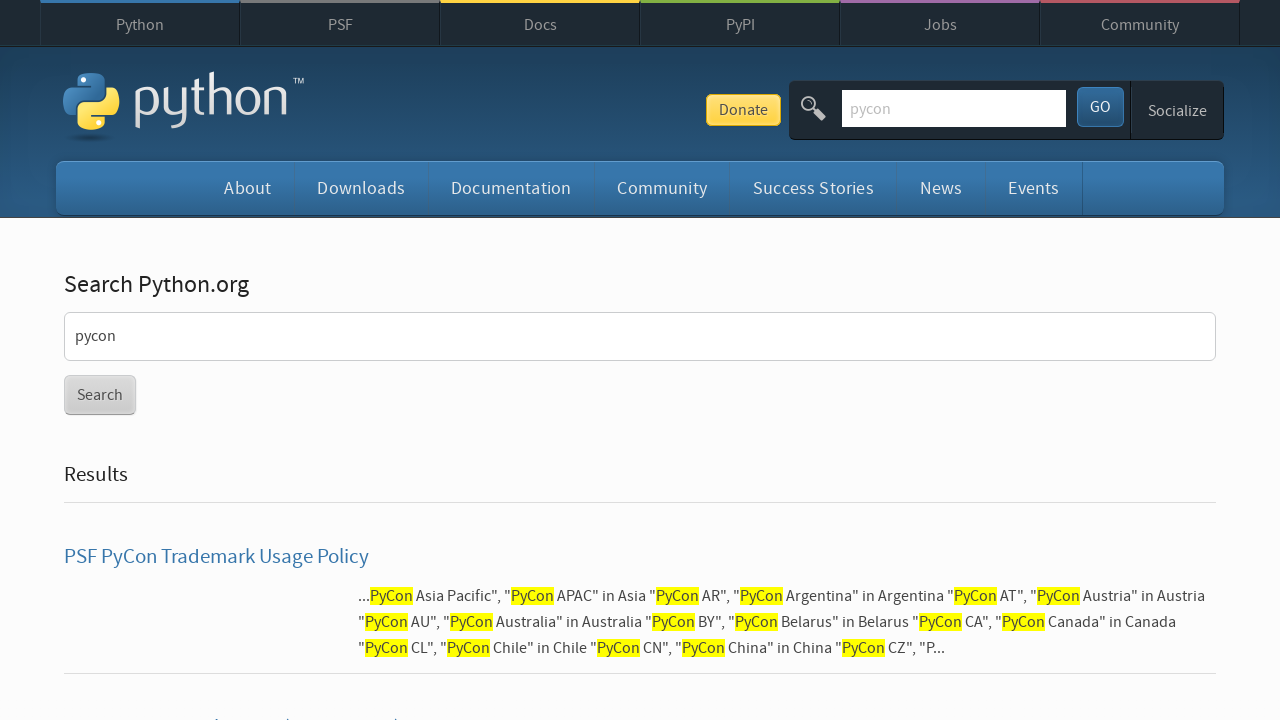